Tests form submission by filling first name, last name, and email fields then clicking the submit button

Starting URL: http://secure-retreat-92358.herokuapp.com/

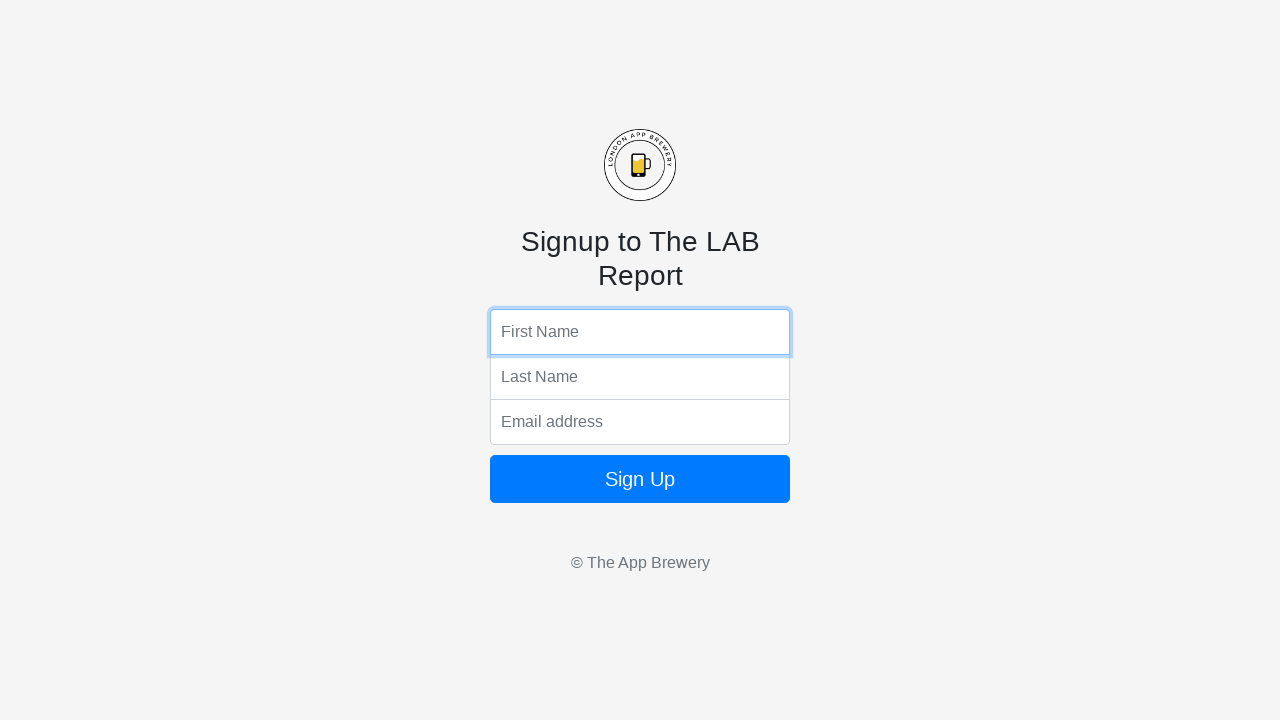

Filled first name field with 'John' on input[name='fName']
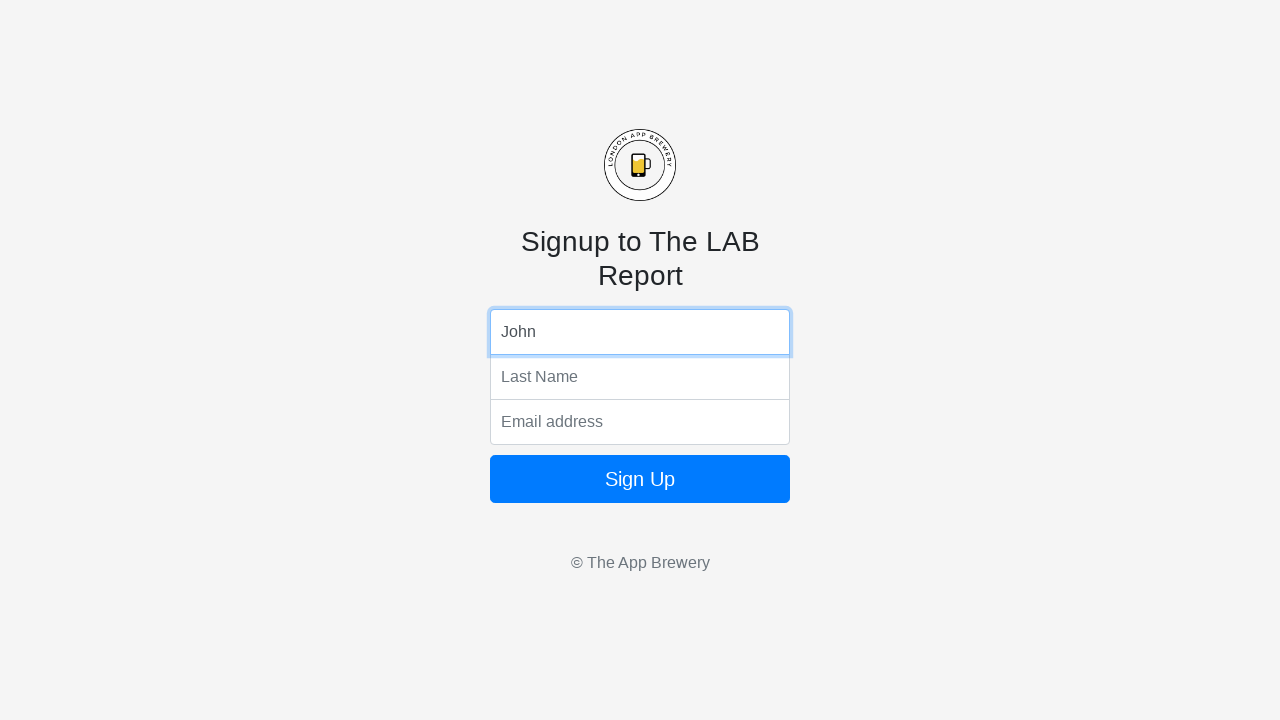

Filled last name field with 'Smith' on input[name='lName']
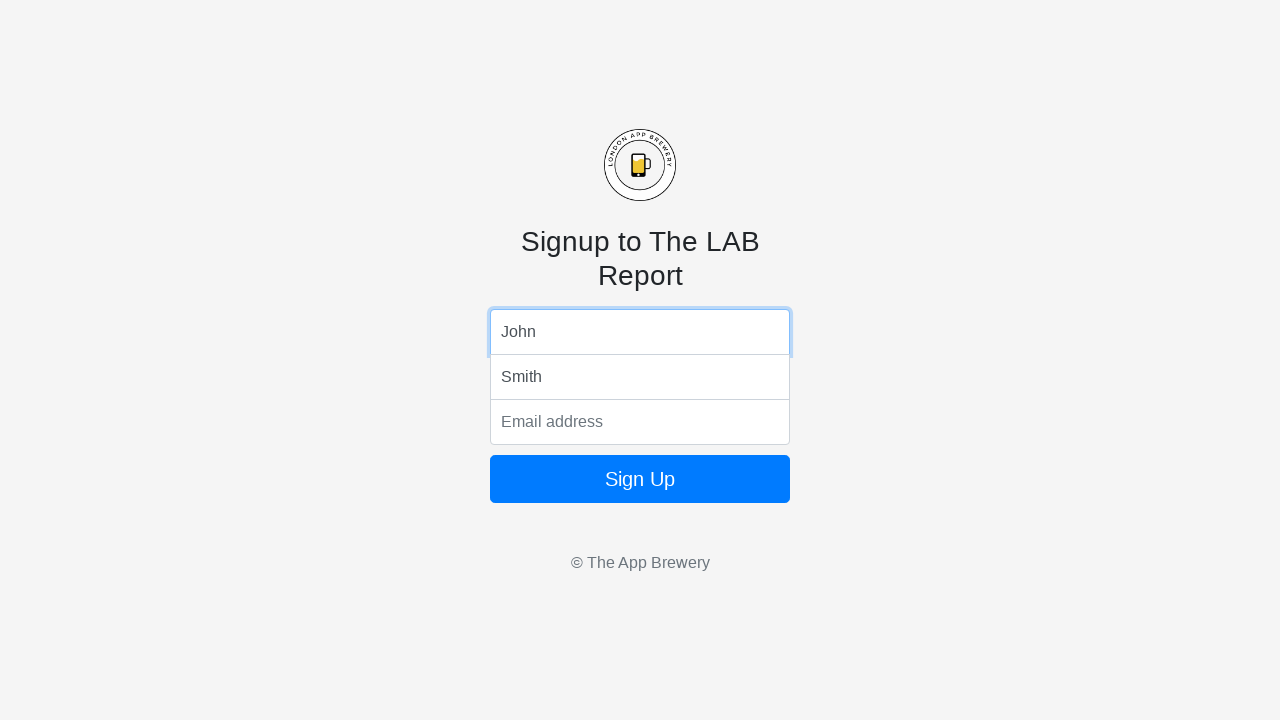

Filled email field with 'john.smith@example.com' on input[name='email']
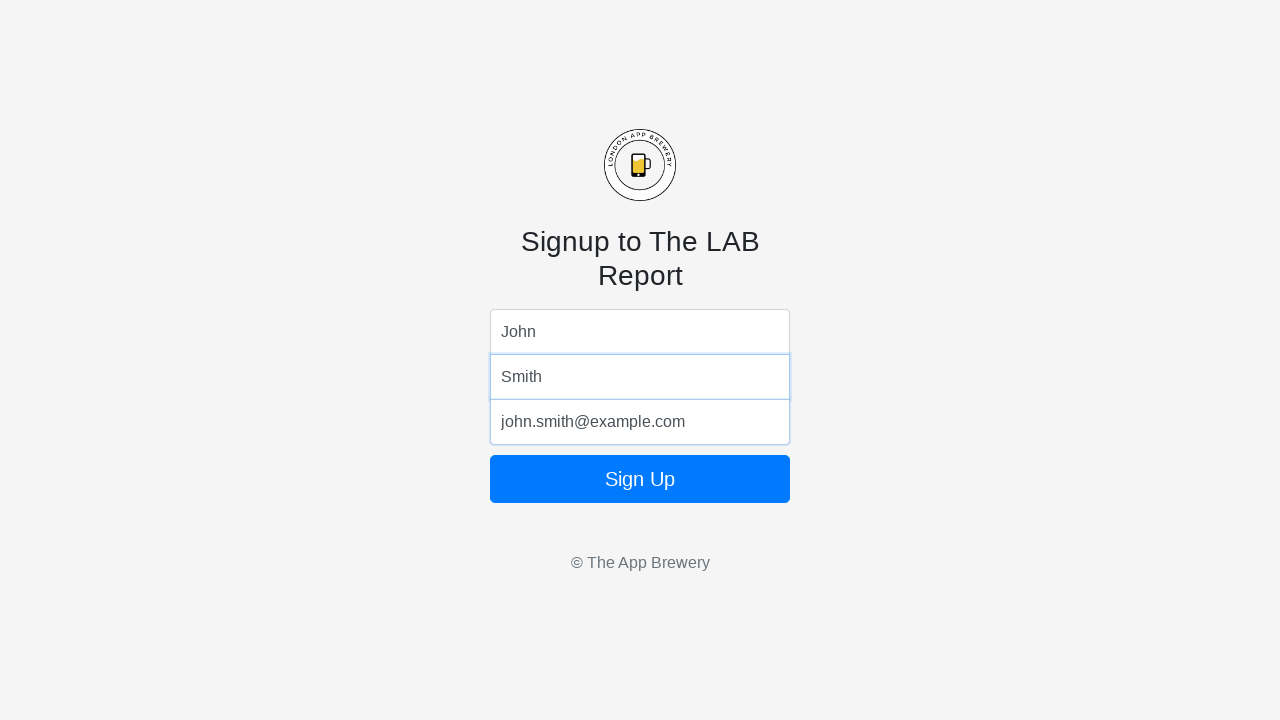

Clicked submit button to submit the form at (640, 479) on form button
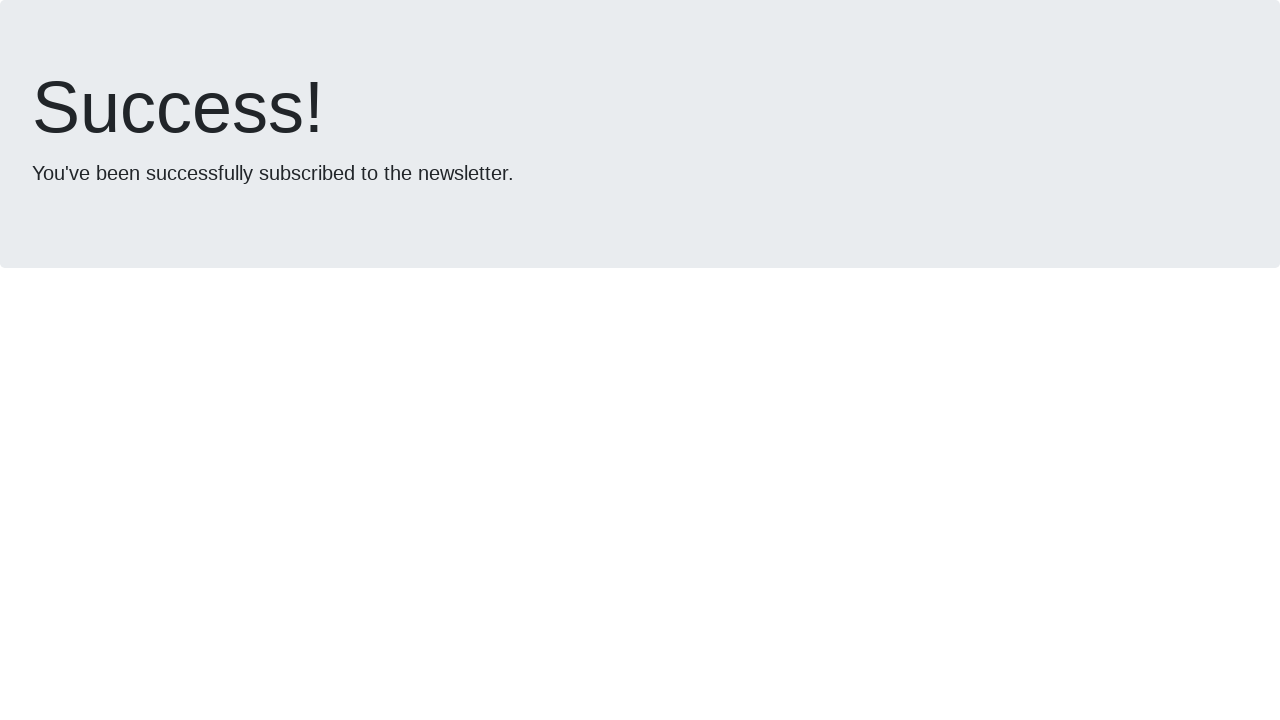

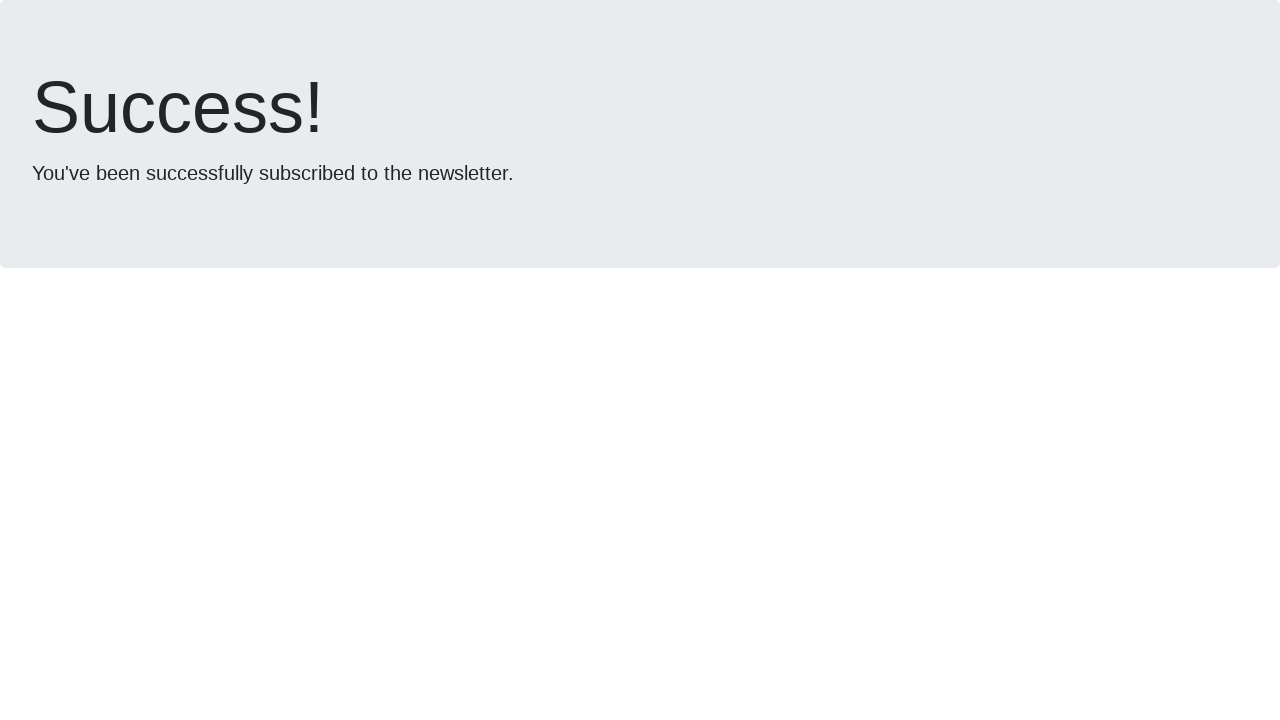